Clicks the button and verifies that a confirm dialog appears

Starting URL: https://www.qa-practice.com/elements/alert/confirm

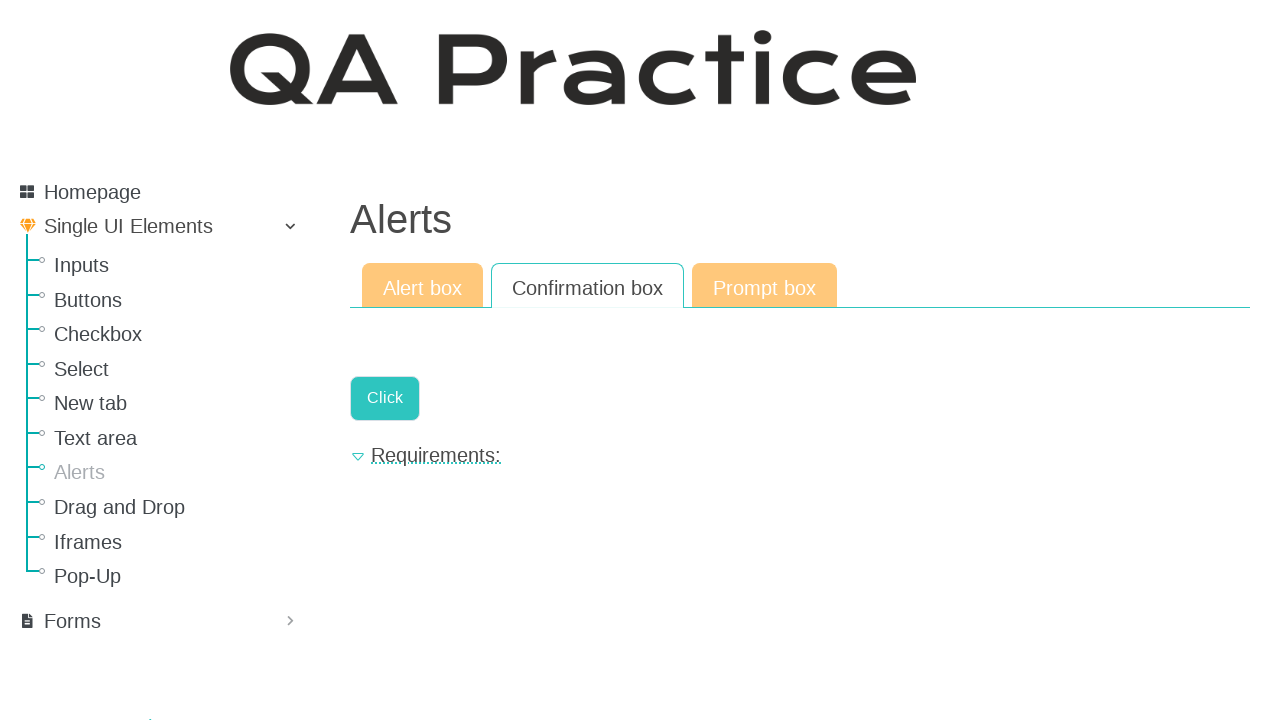

Set up dialog handler to capture and dismiss confirm dialogs
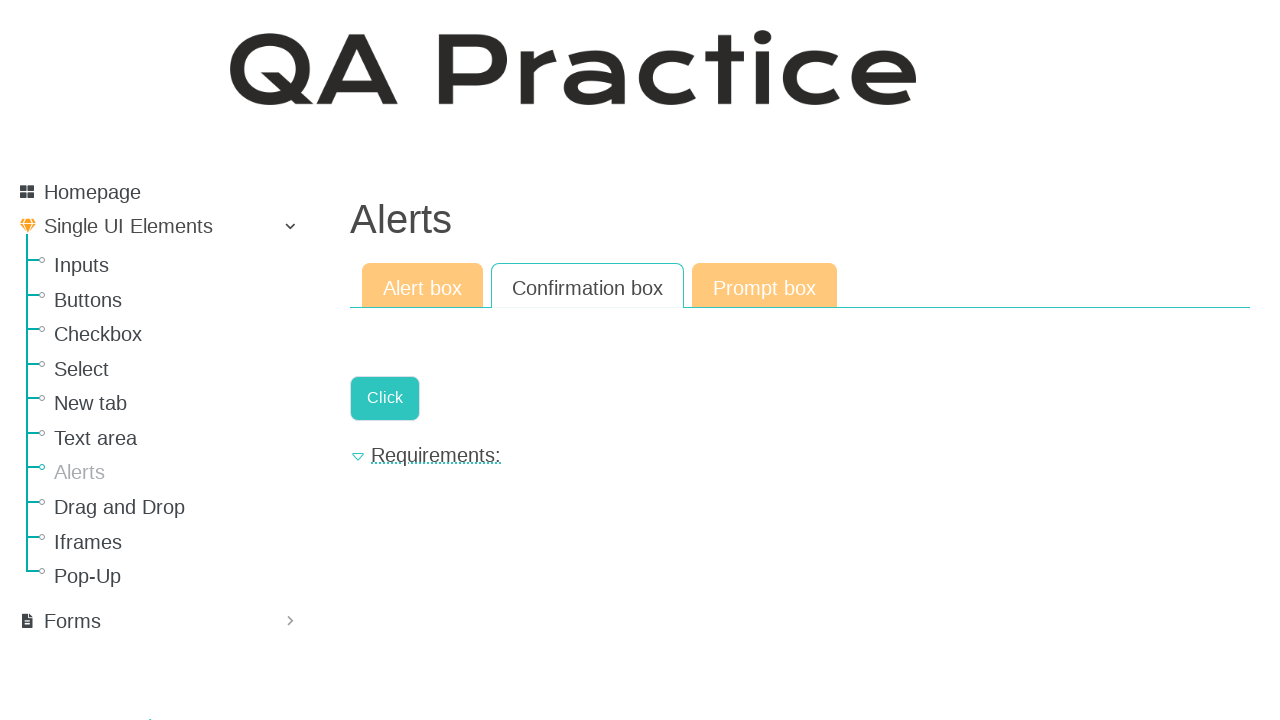

Clicked the confirm button at (385, 398) on xpath=//a[@class='a-button']
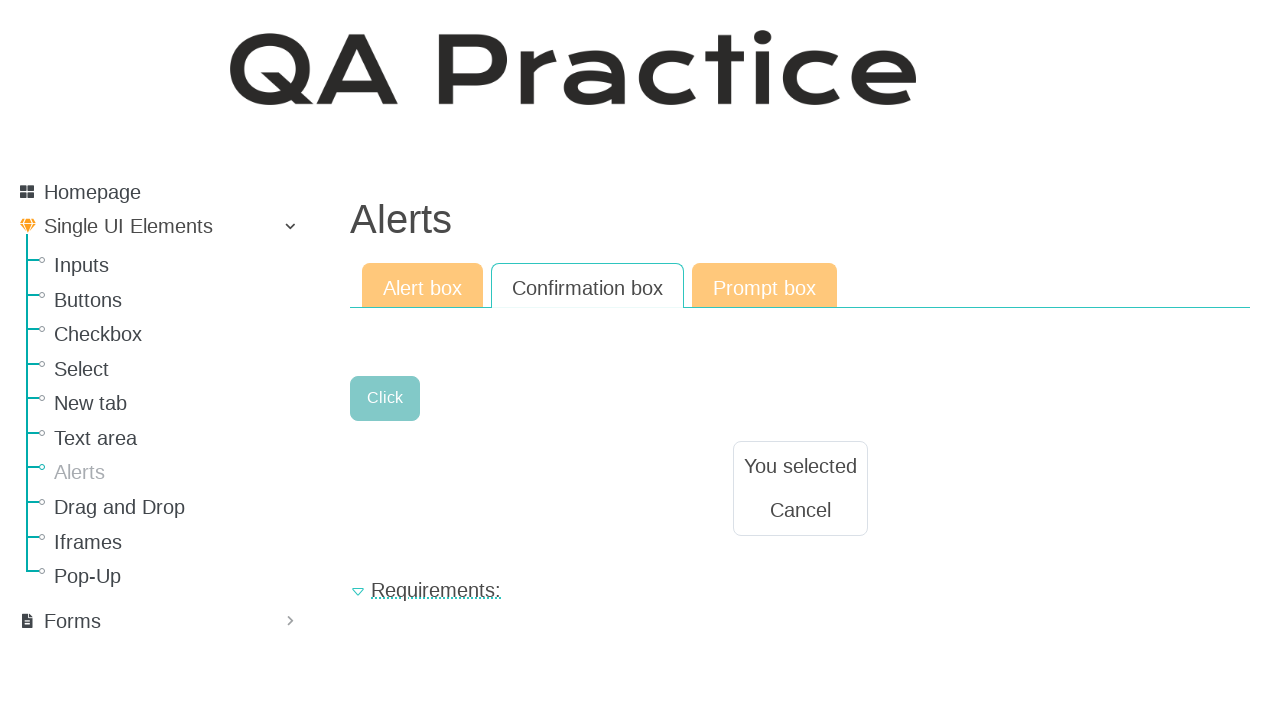

Waited 1 second for dialog to appear
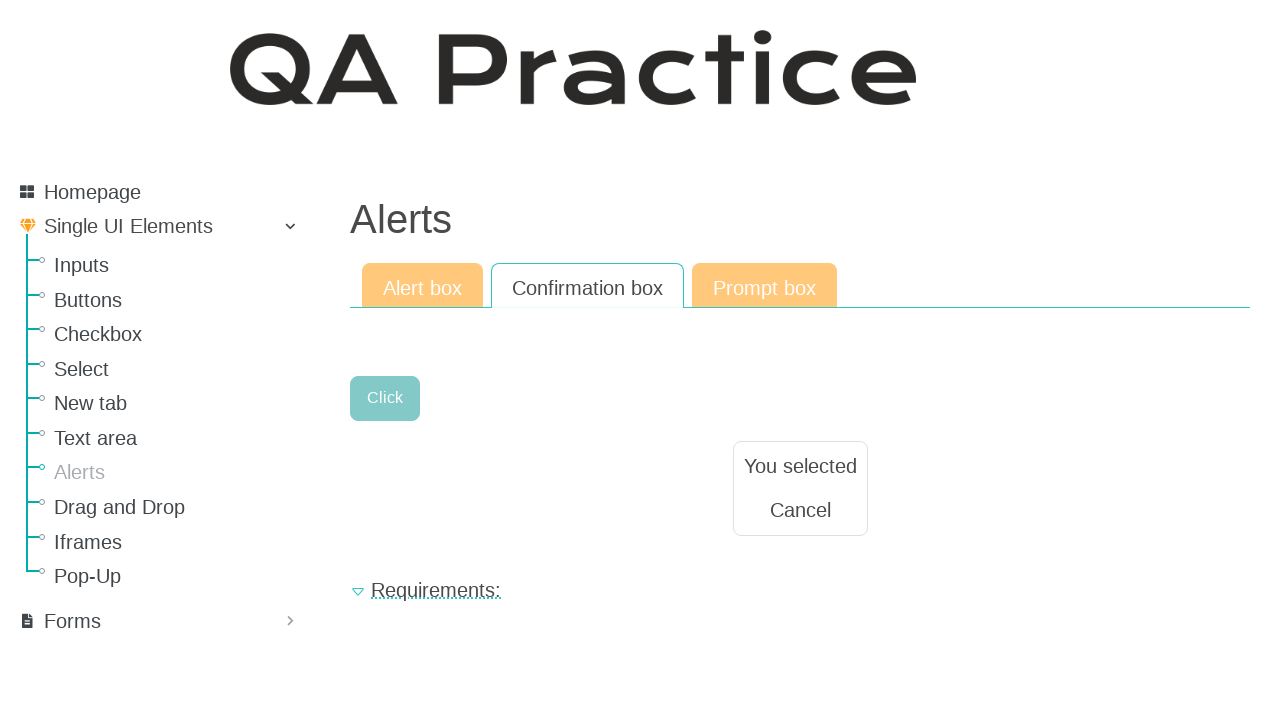

Verified that confirm dialog appeared after button click
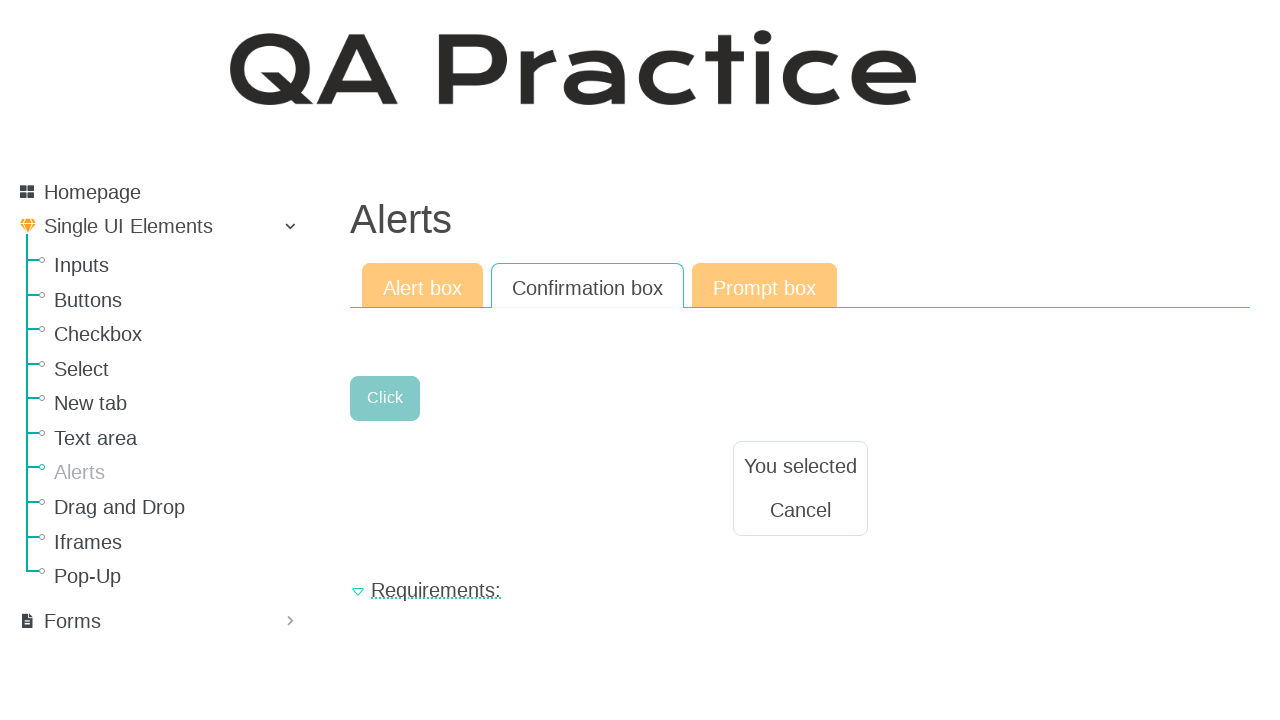

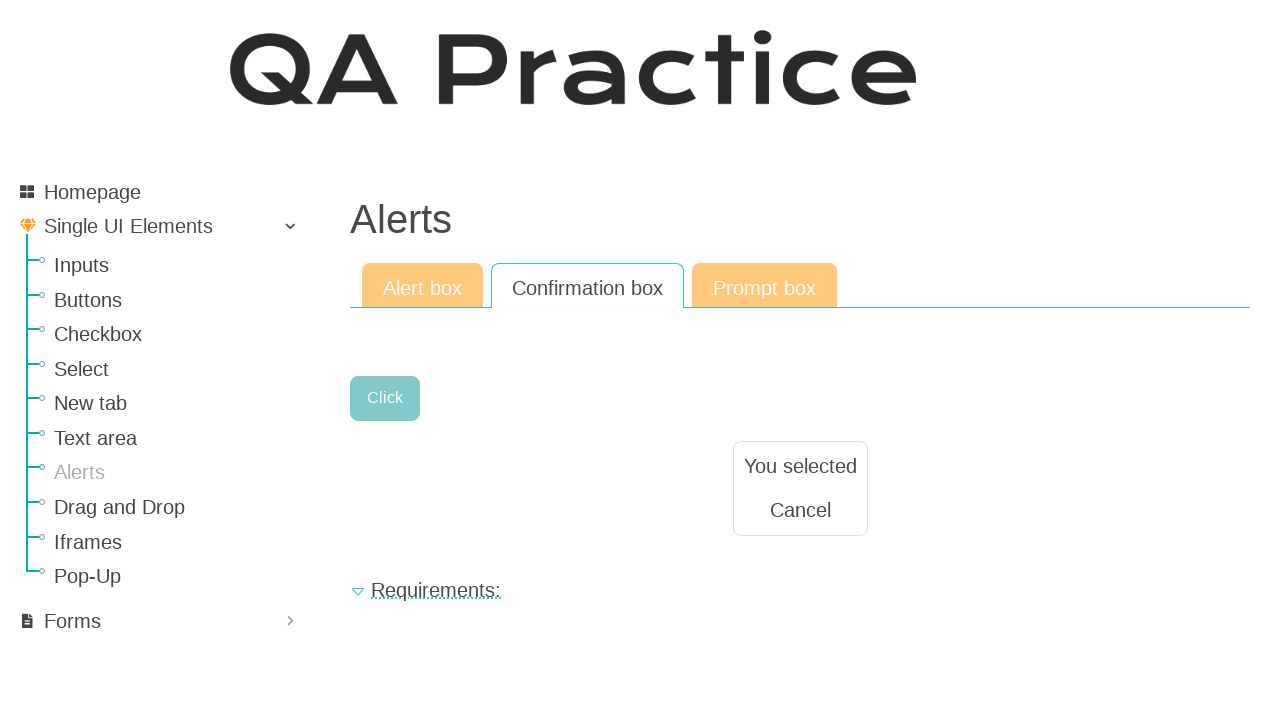